Tests adding and removing elements dynamically on a page by clicking Add and Delete buttons using page factory pattern

Starting URL: https://the-internet.herokuapp.com/add_remove_elements/

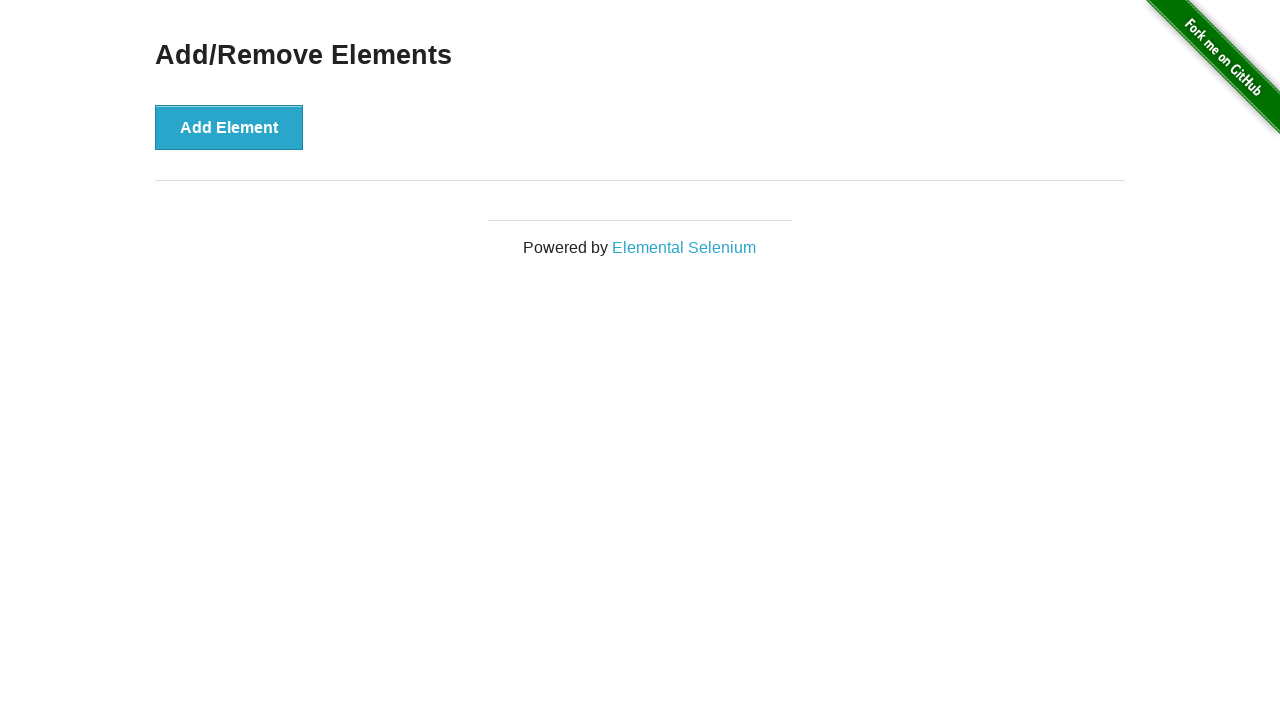

Clicked Add button to add a new element at (229, 127) on xpath=//button[contains(.,'Add')]
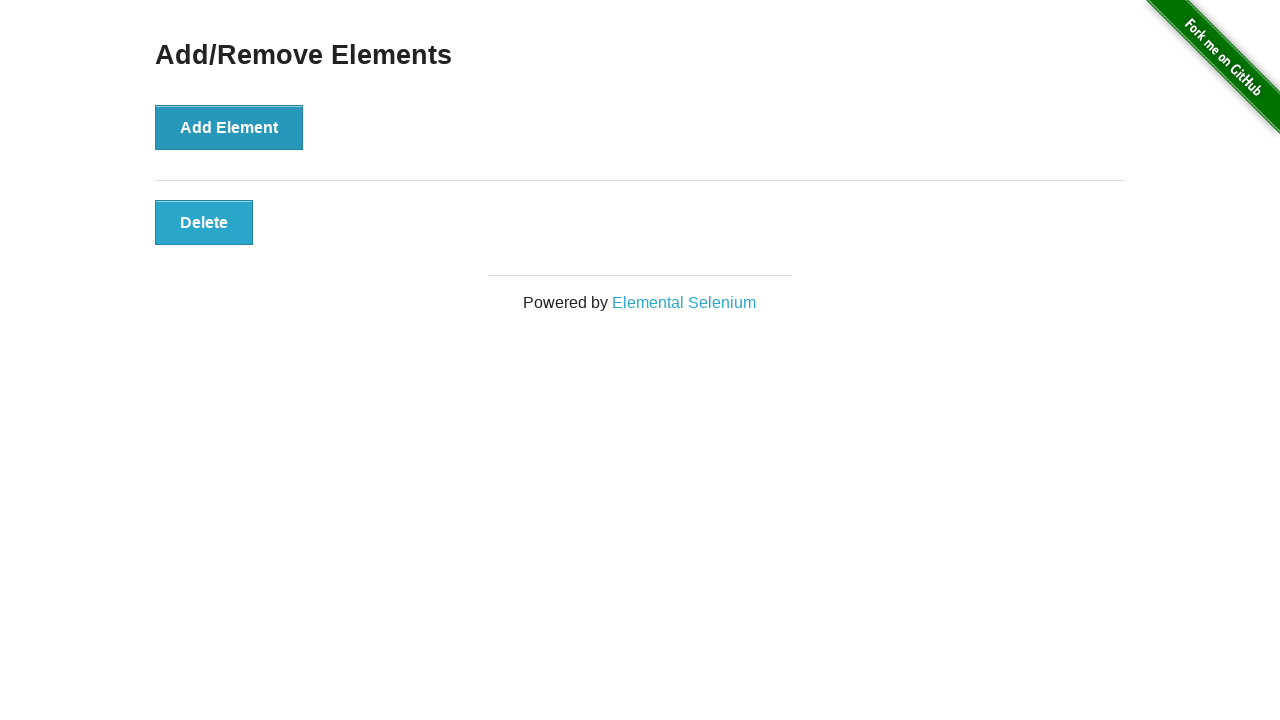

Clicked Delete button to remove the element at (204, 222) on xpath=//button[contains(.,'Delete')]
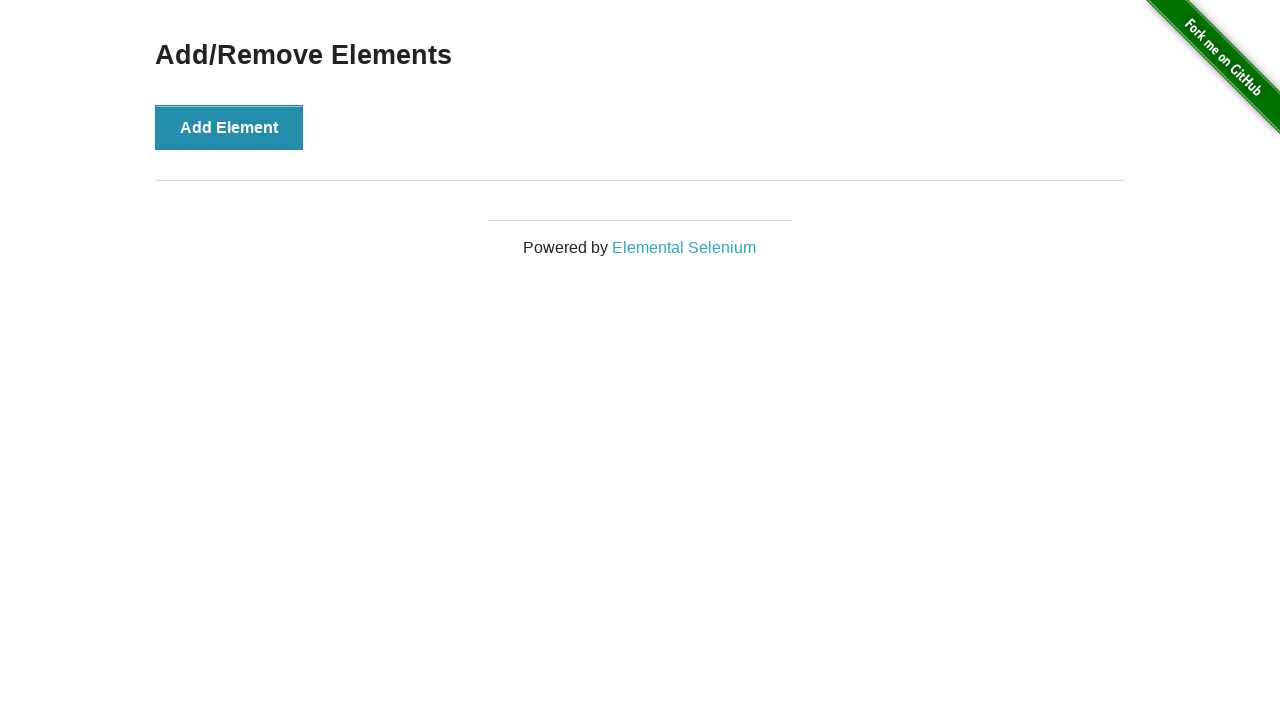

Clicked Add button again to add another element at (229, 127) on xpath=//button[contains(.,'Add')]
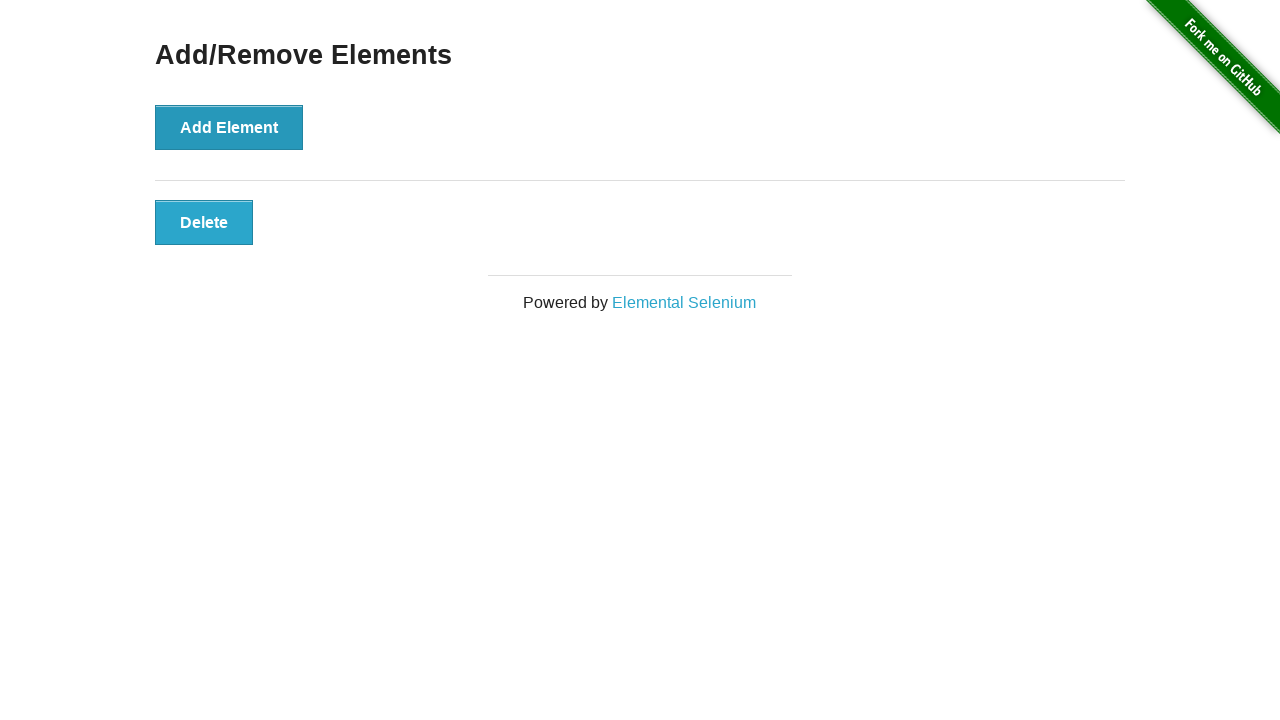

Clicked Delete button again to remove the element at (204, 222) on xpath=//button[contains(.,'Delete')]
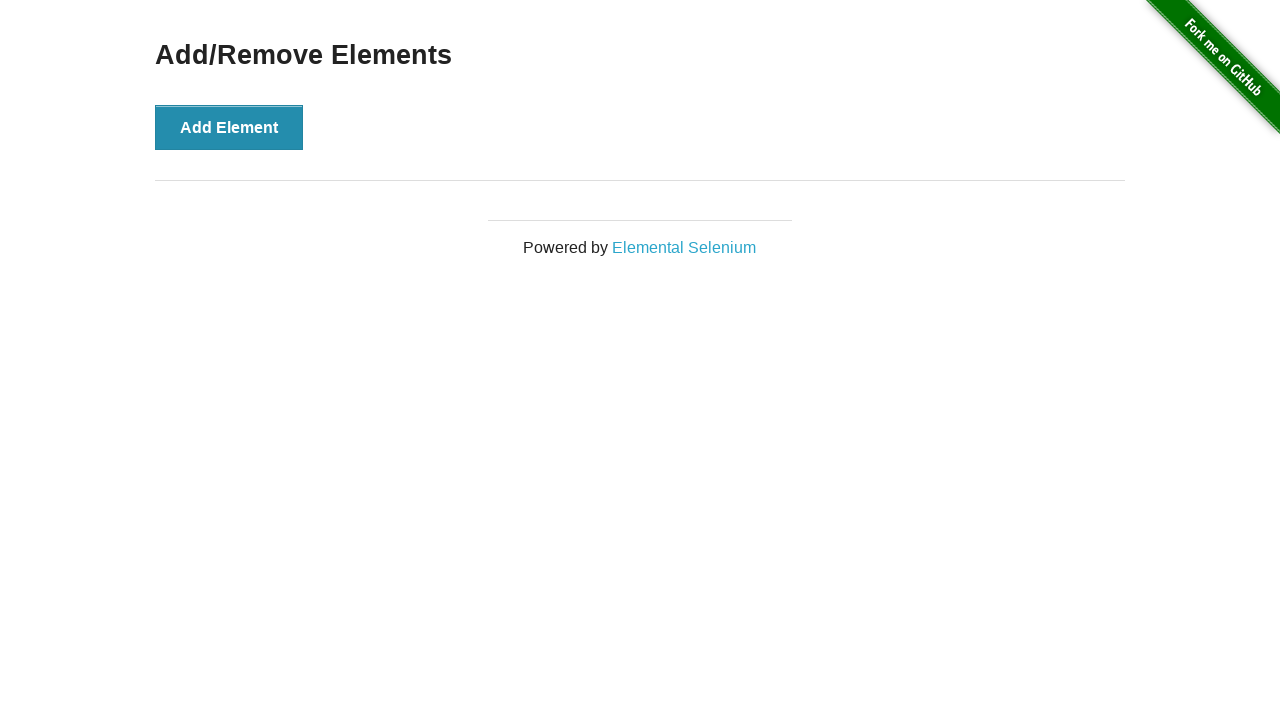

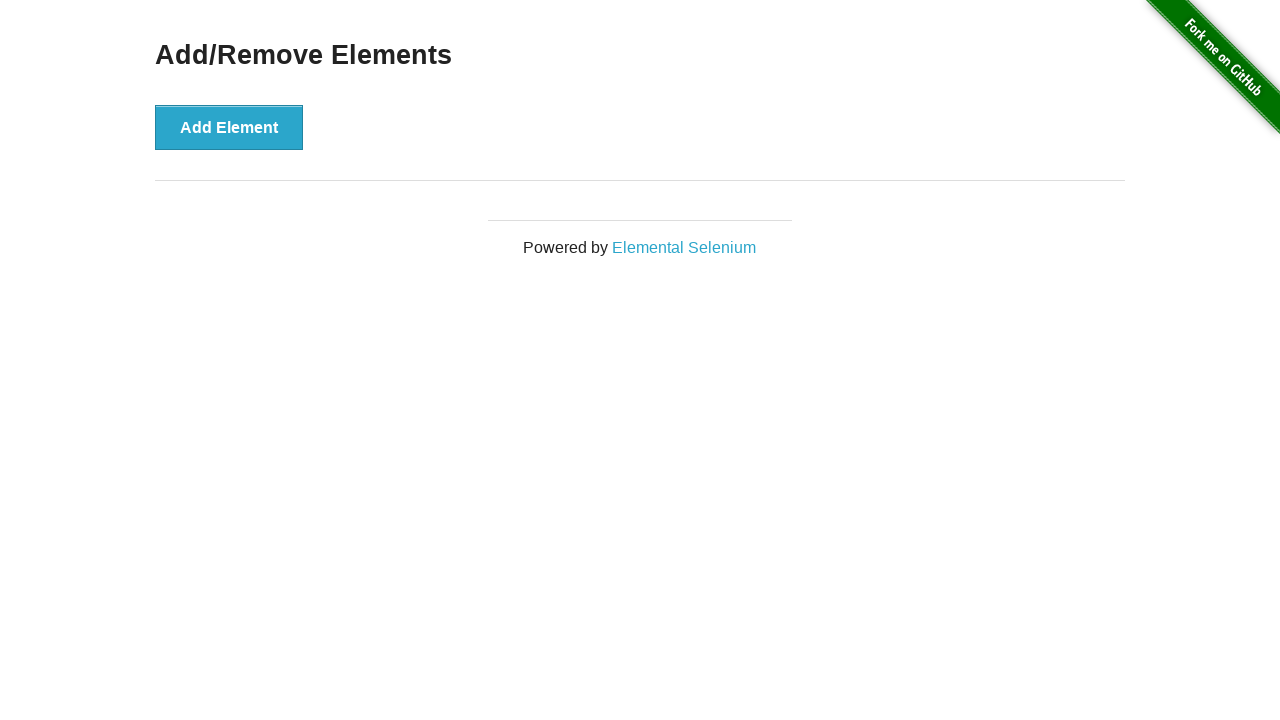